Tests navigation through multiple testing topic links, switching between tabs and verifying content is displayed in new windows

Starting URL: https://automationbysqatools.blogspot.com/p/manual-testing.html

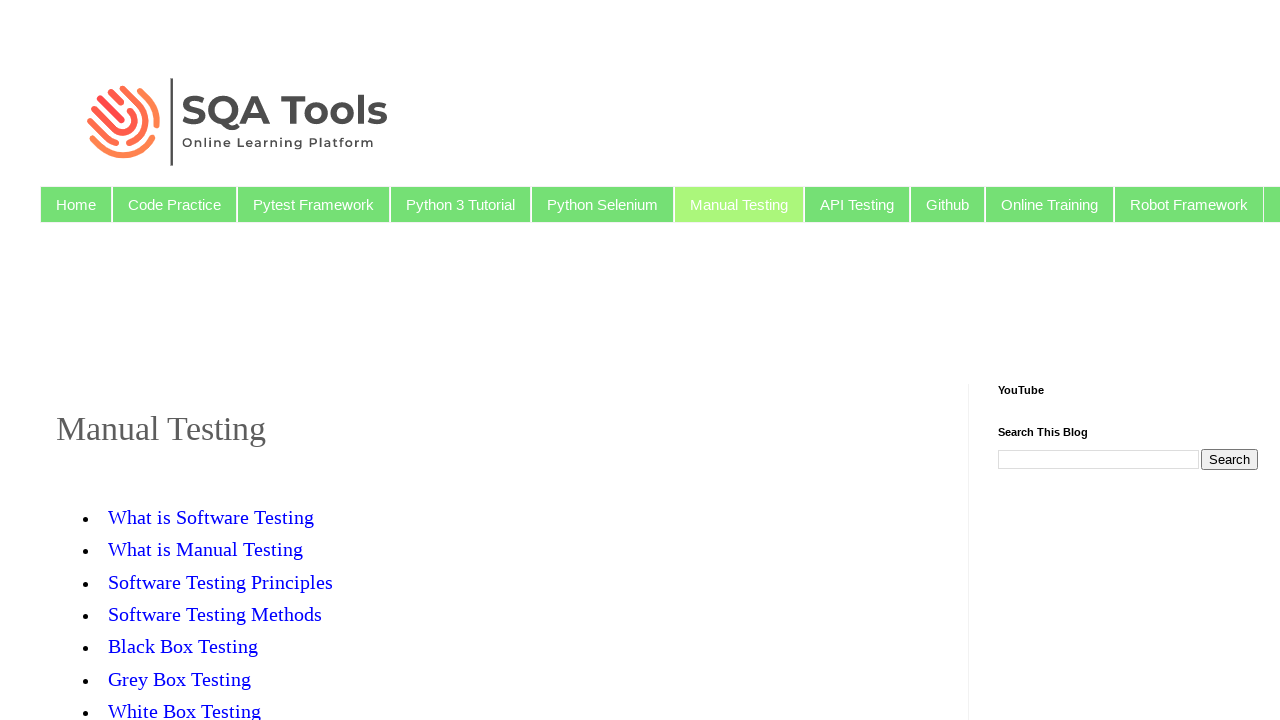

Clicked on topic link 'Software Testing Principles' which opened in new tab at (220, 582) on internal:text="Software Testing Principles"s
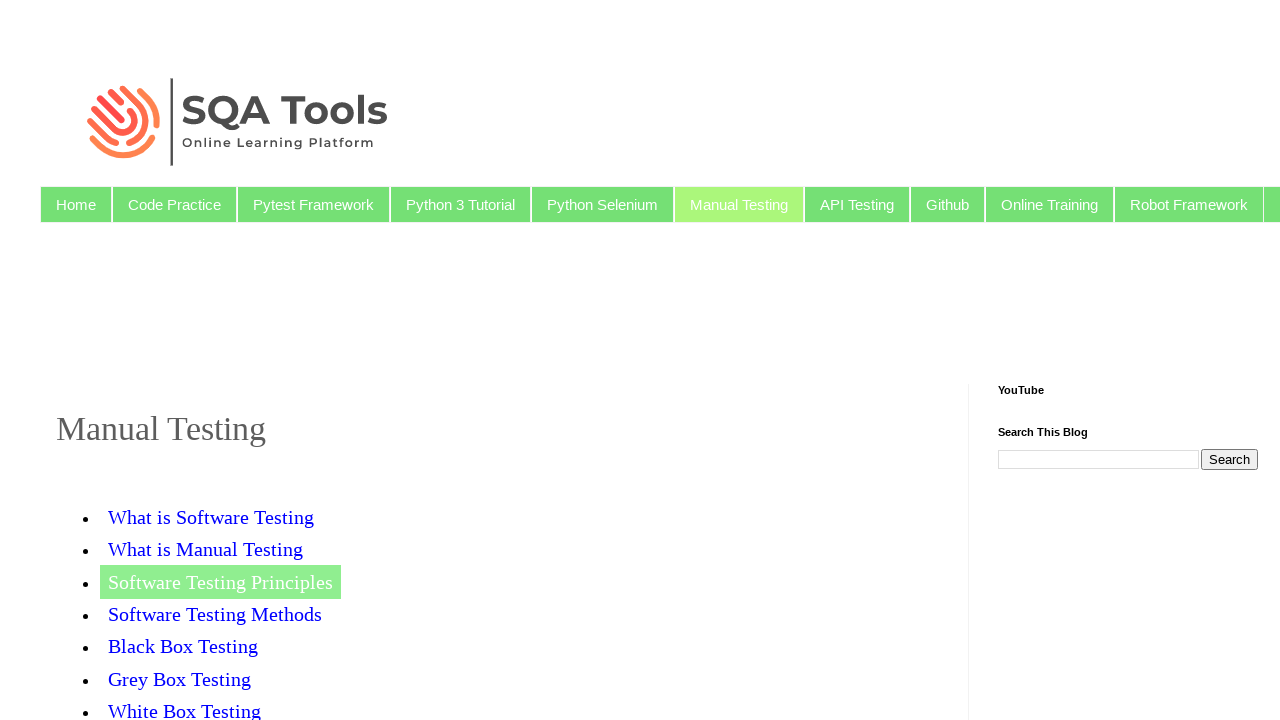

New page for 'Software Testing Principles' finished loading
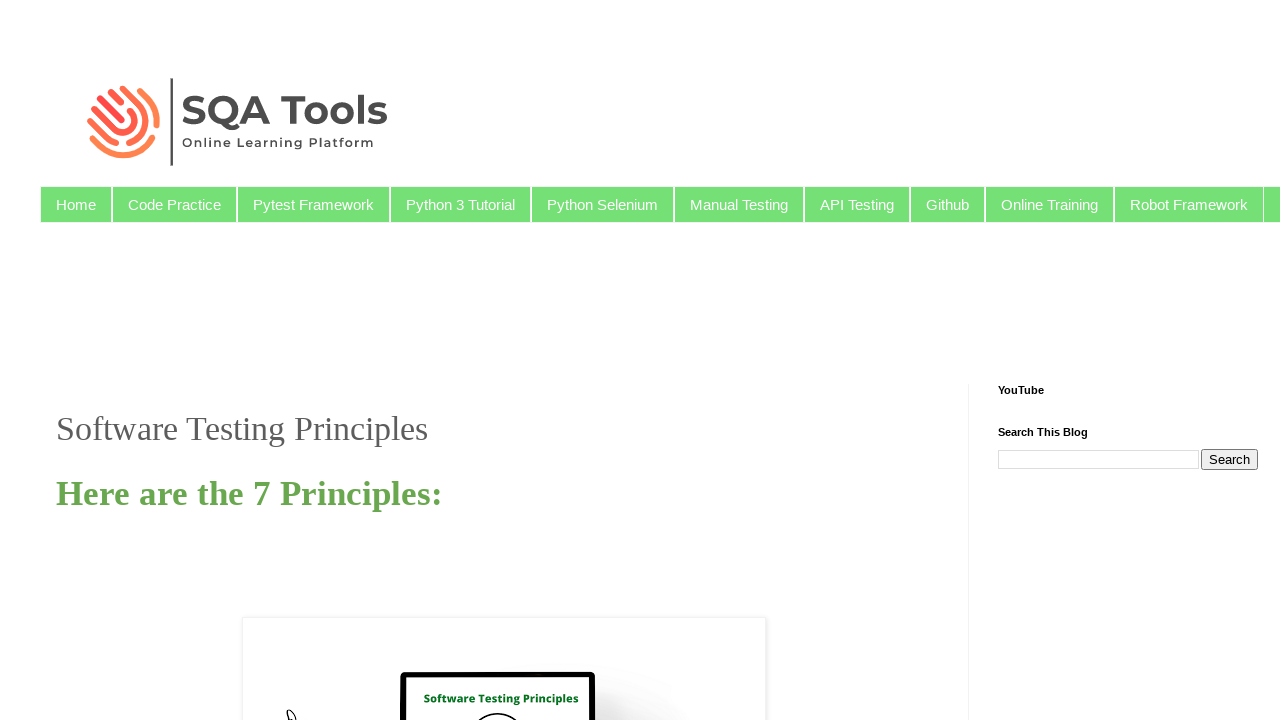

Verified header element exists on 'Software Testing Principles' page
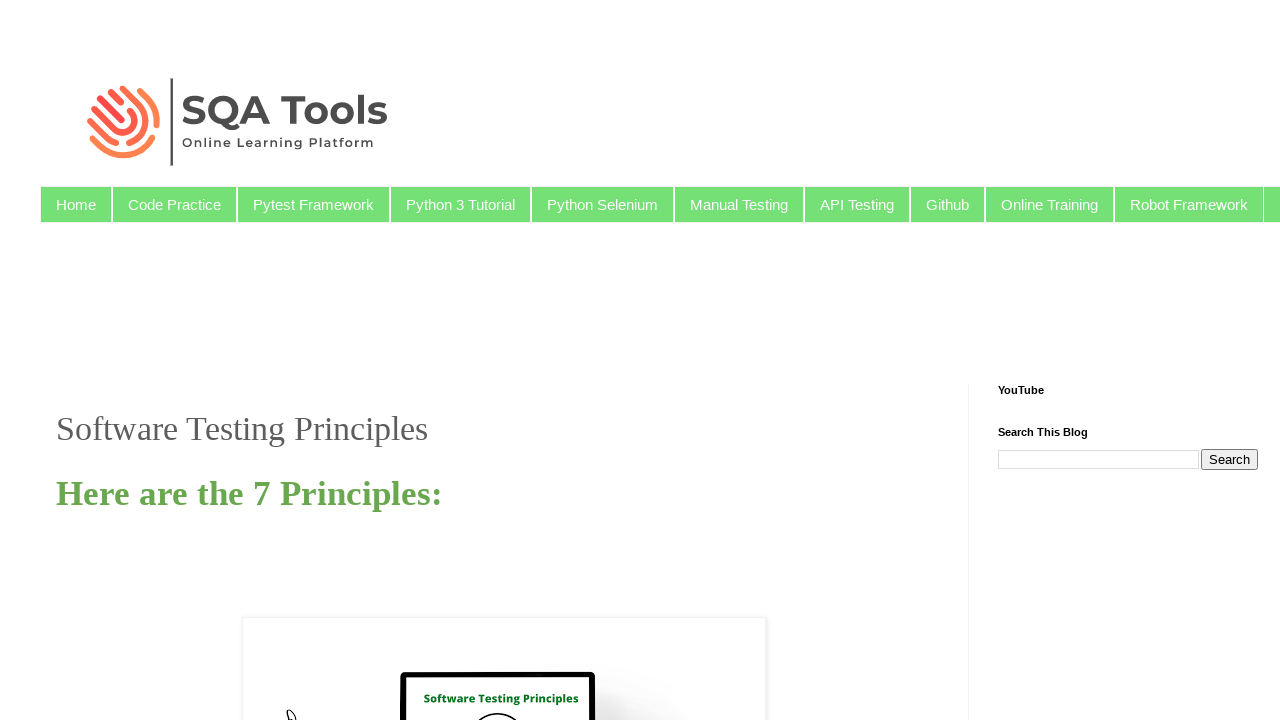

Closed new tab for 'Software Testing Principles'
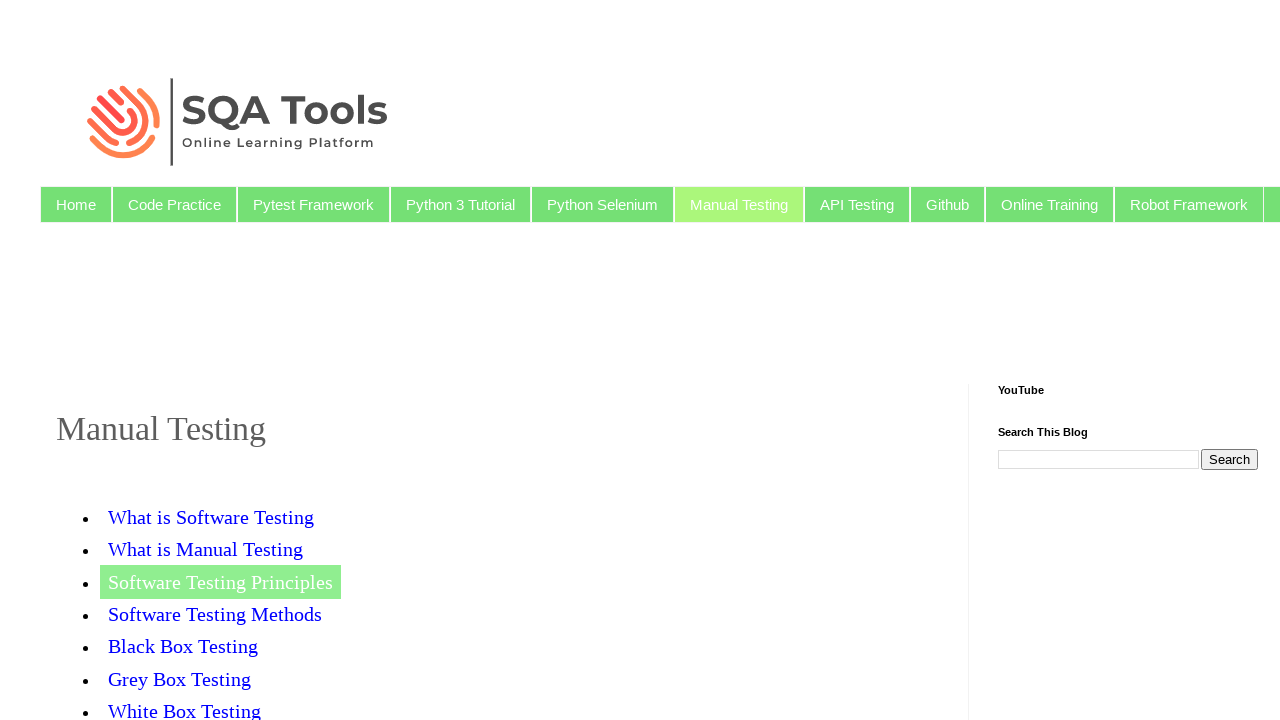

Clicked on topic link 'Grey Box Testing' which opened in new tab at (180, 679) on internal:text="Grey Box Testing"s
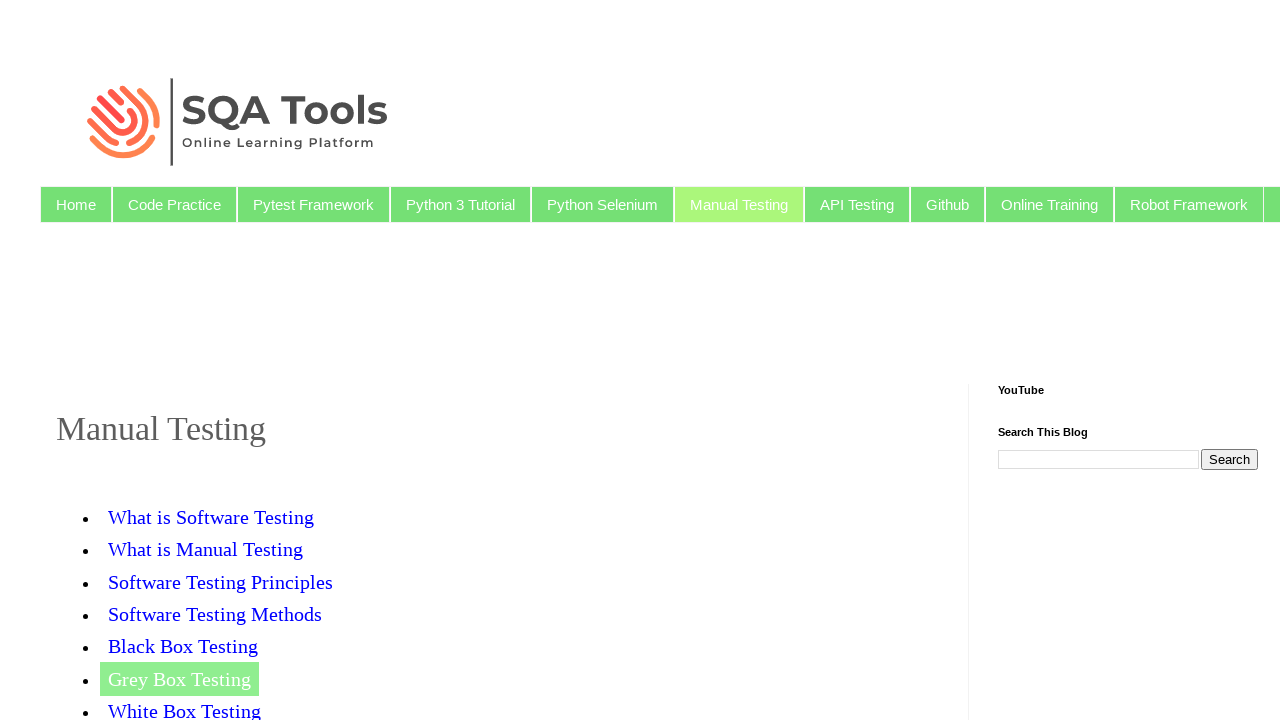

New page for 'Grey Box Testing' finished loading
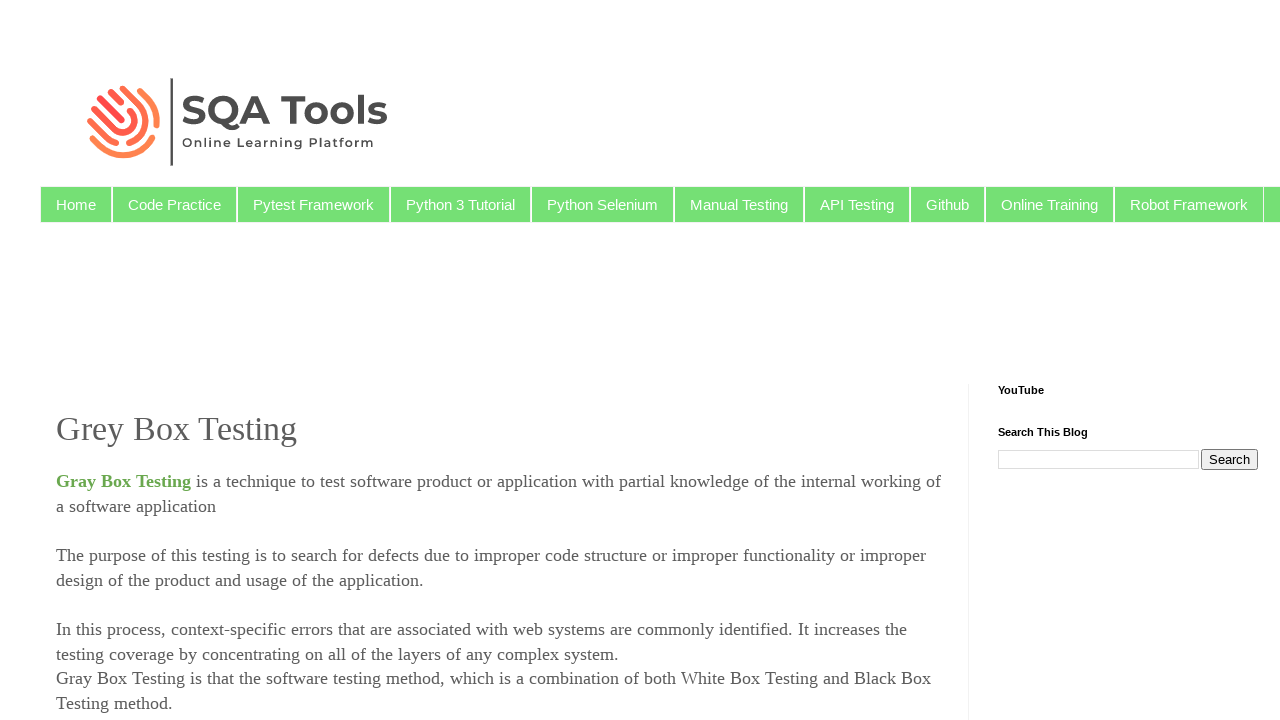

Verified header element exists on 'Grey Box Testing' page
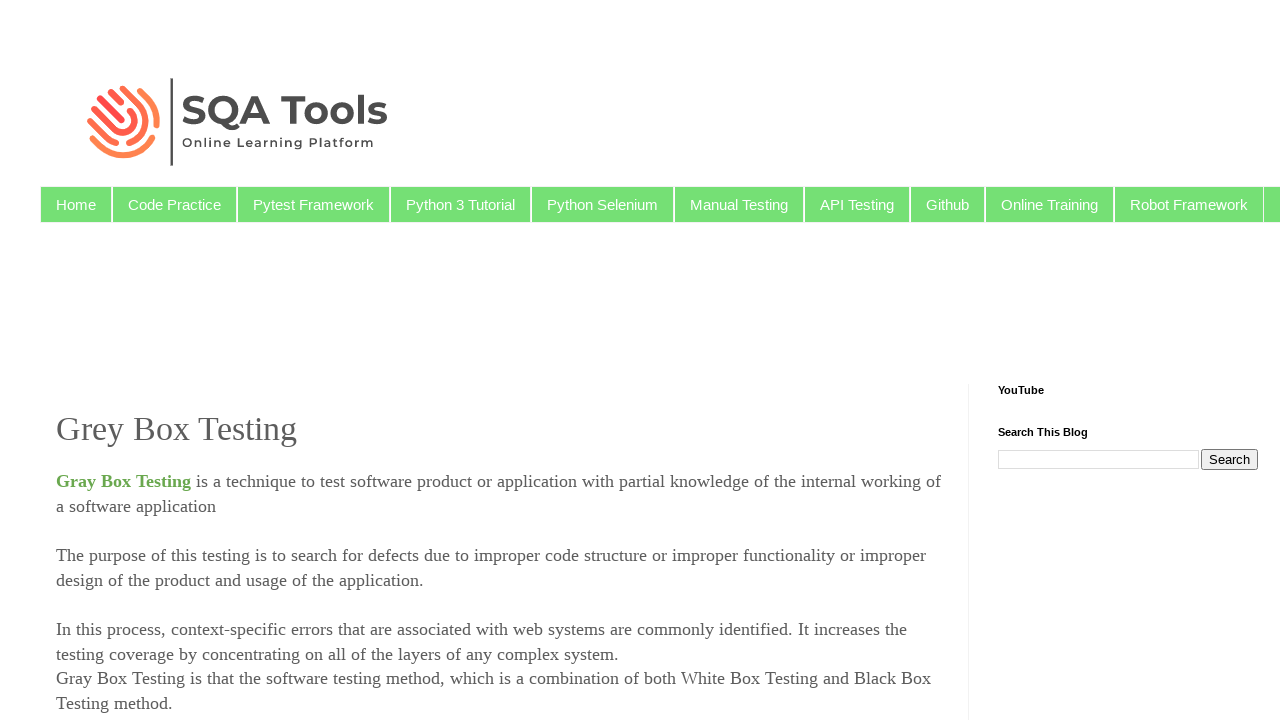

Closed new tab for 'Grey Box Testing'
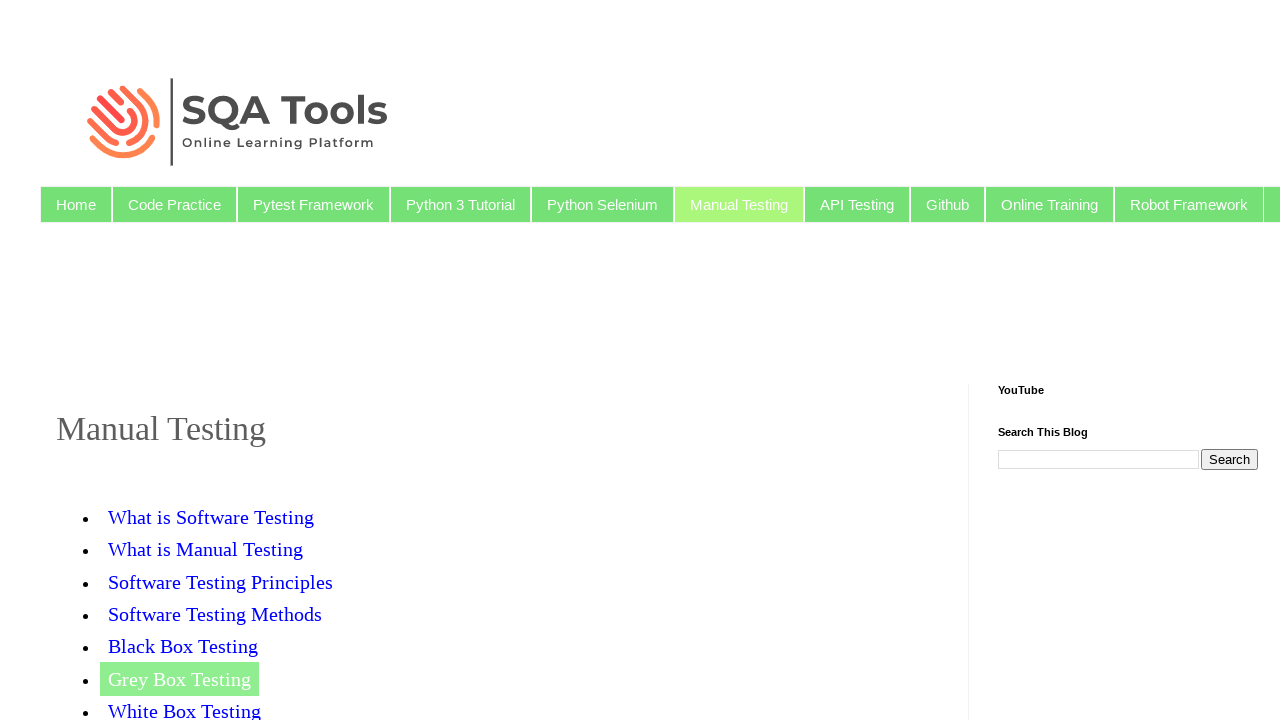

Clicked on topic link 'White Box Testing' which opened in new tab at (184, 703) on internal:text="White Box Testing"s
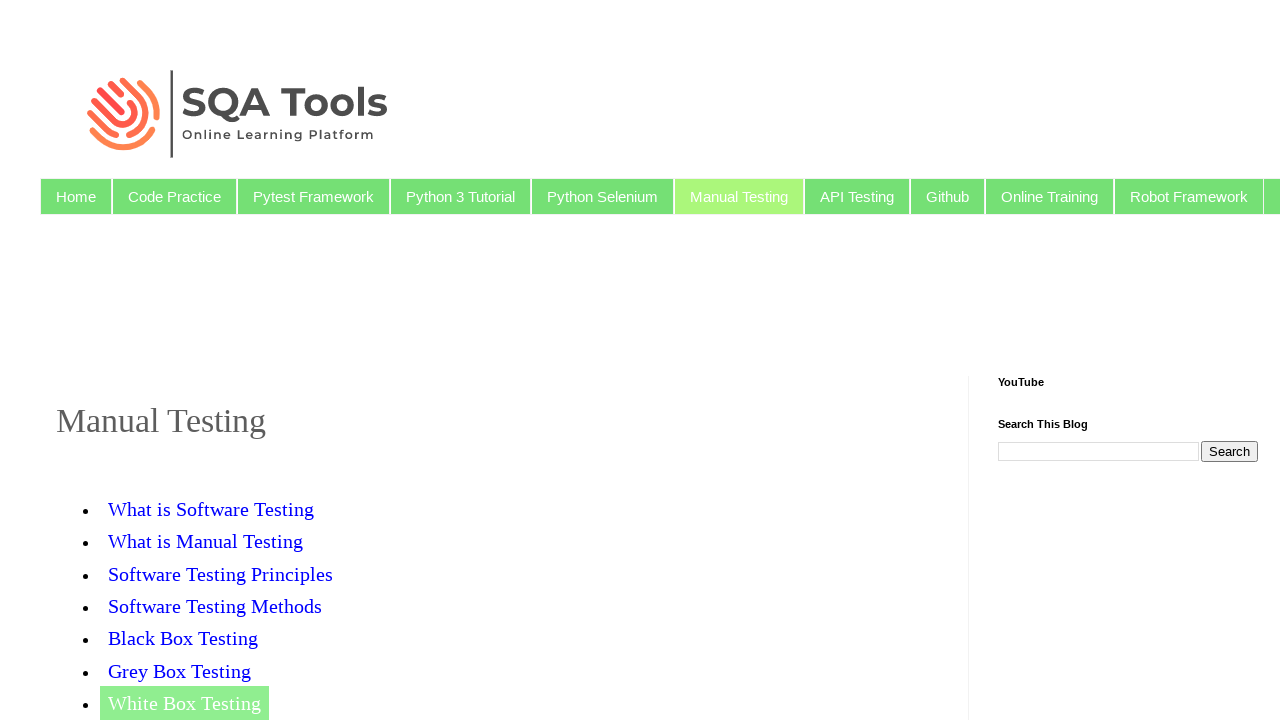

New page for 'White Box Testing' finished loading
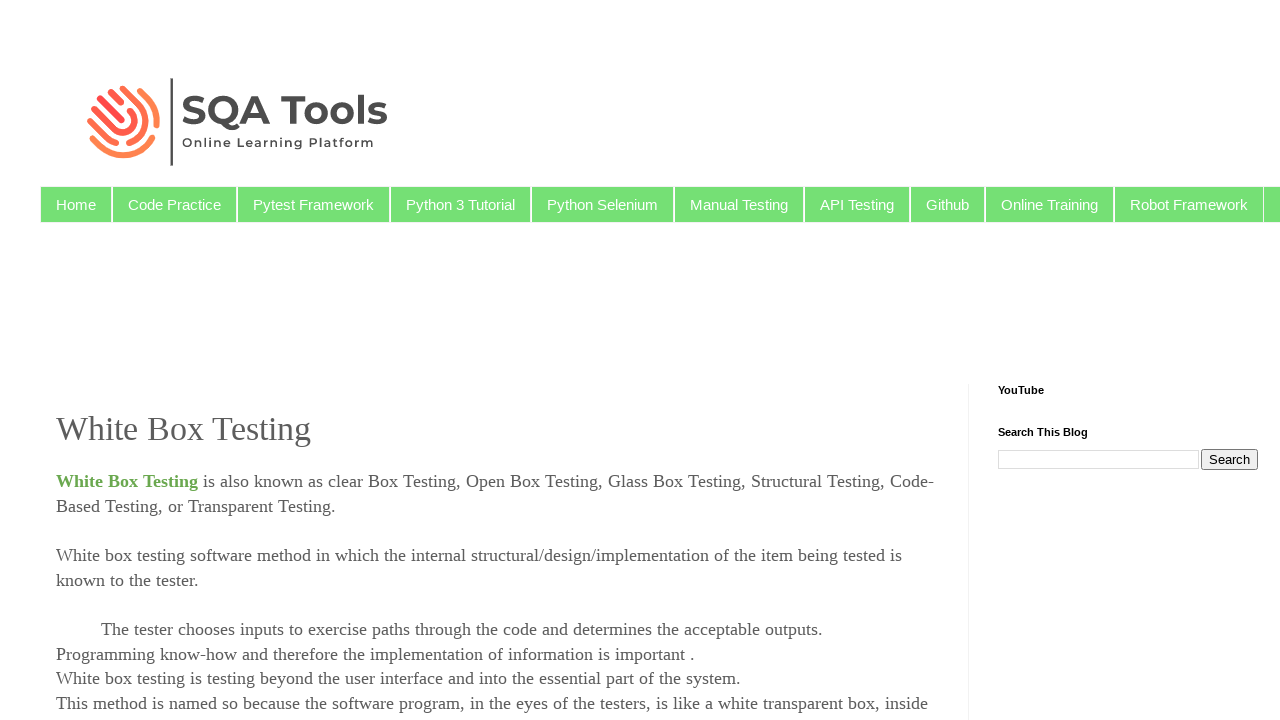

Verified header element exists on 'White Box Testing' page
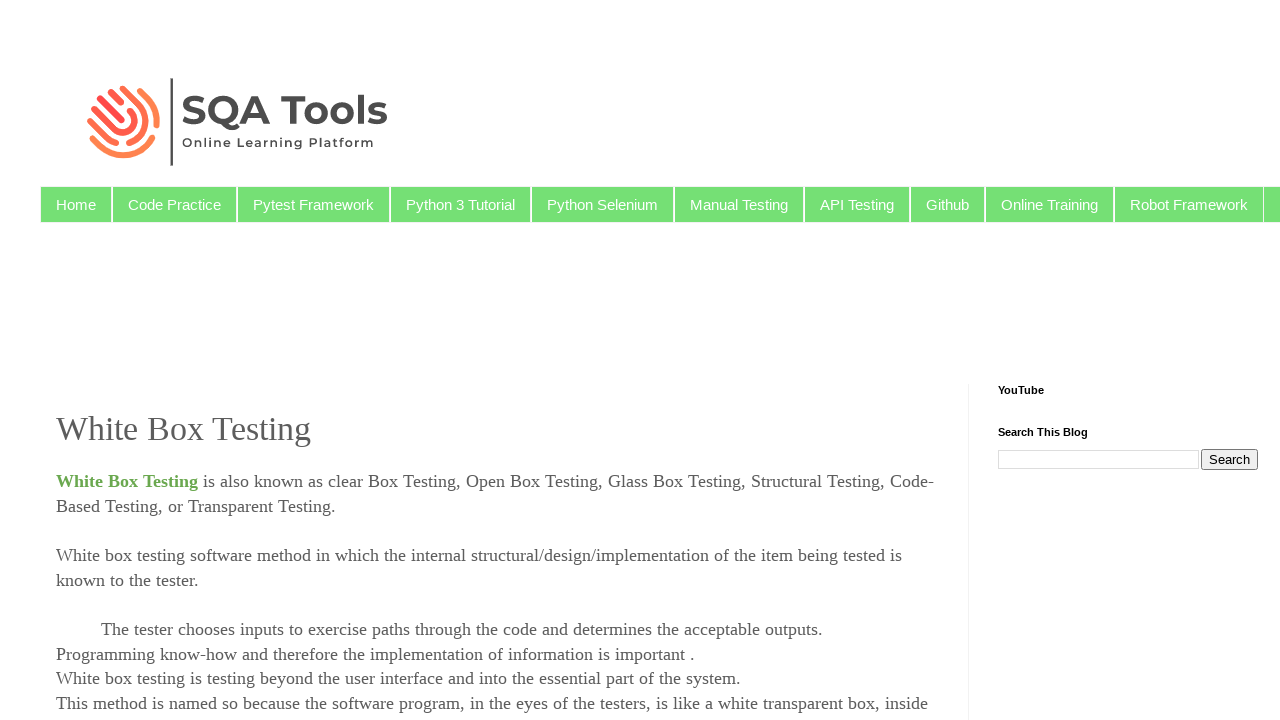

Closed new tab for 'White Box Testing'
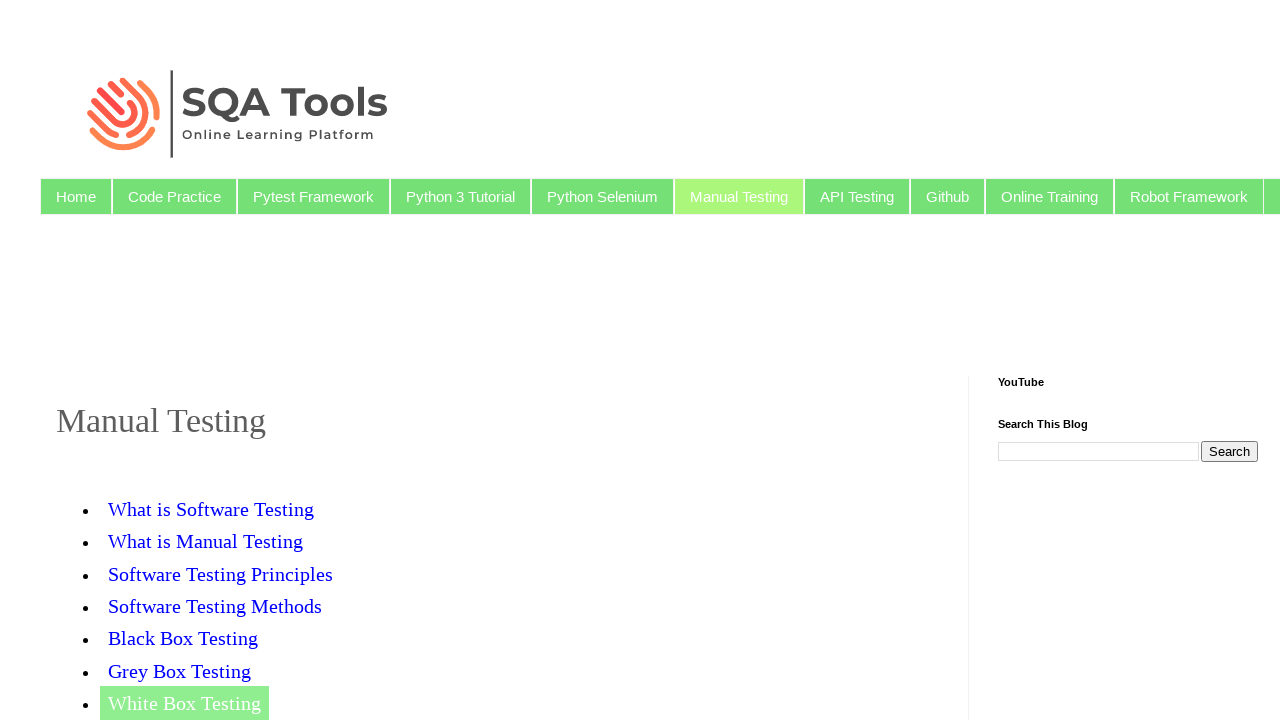

Clicked on topic link 'Functional Testing' which opened in new tab at (228, 361) on internal:text="Functional Testing"s
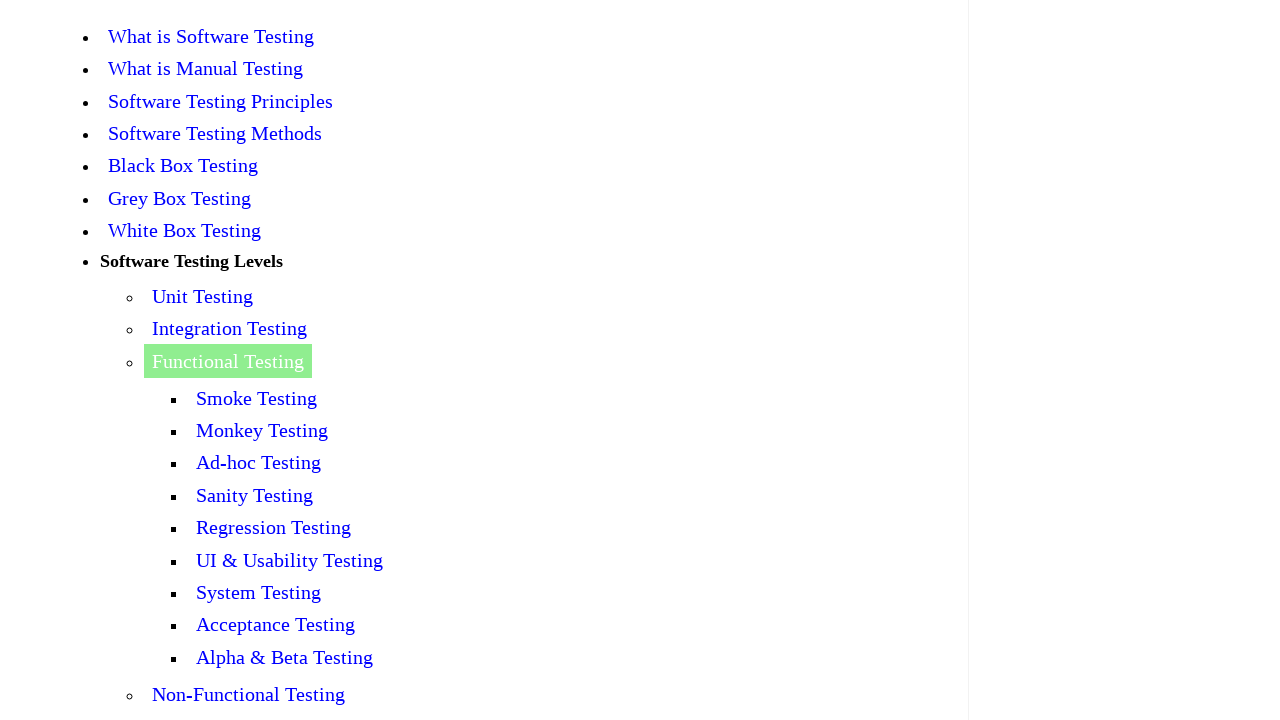

New page for 'Functional Testing' finished loading
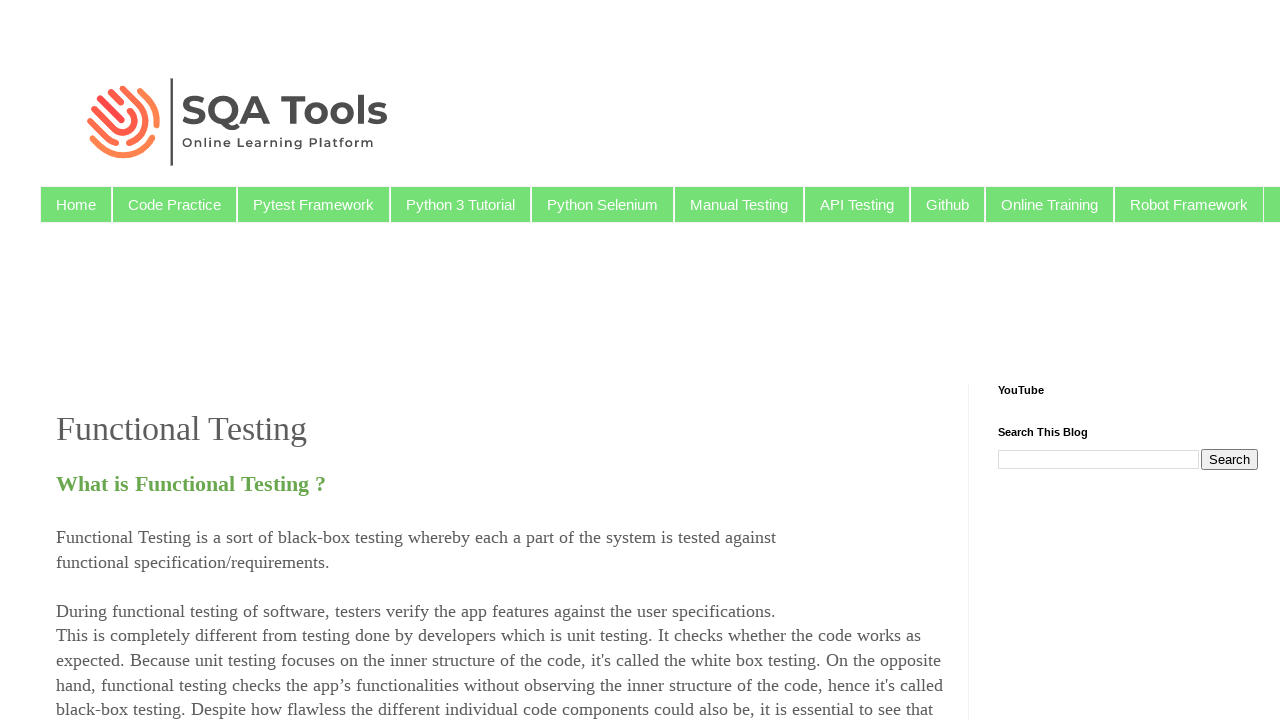

Verified header element exists on 'Functional Testing' page
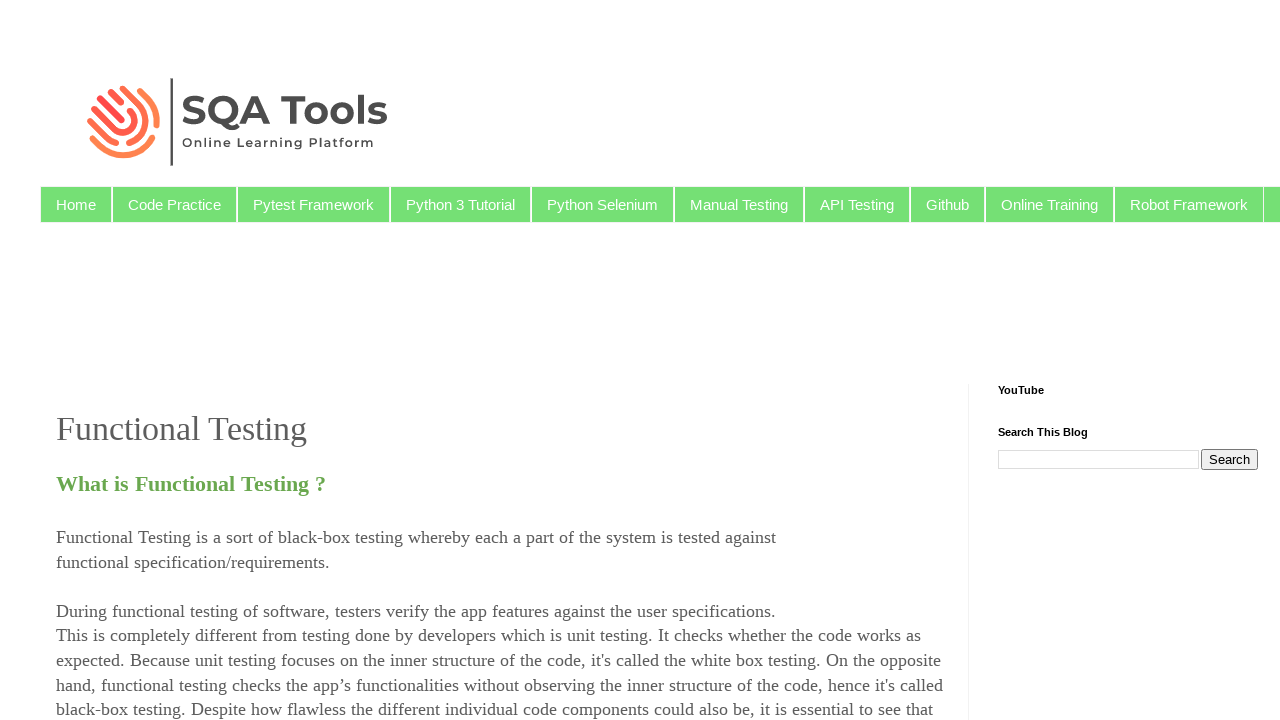

Closed new tab for 'Functional Testing'
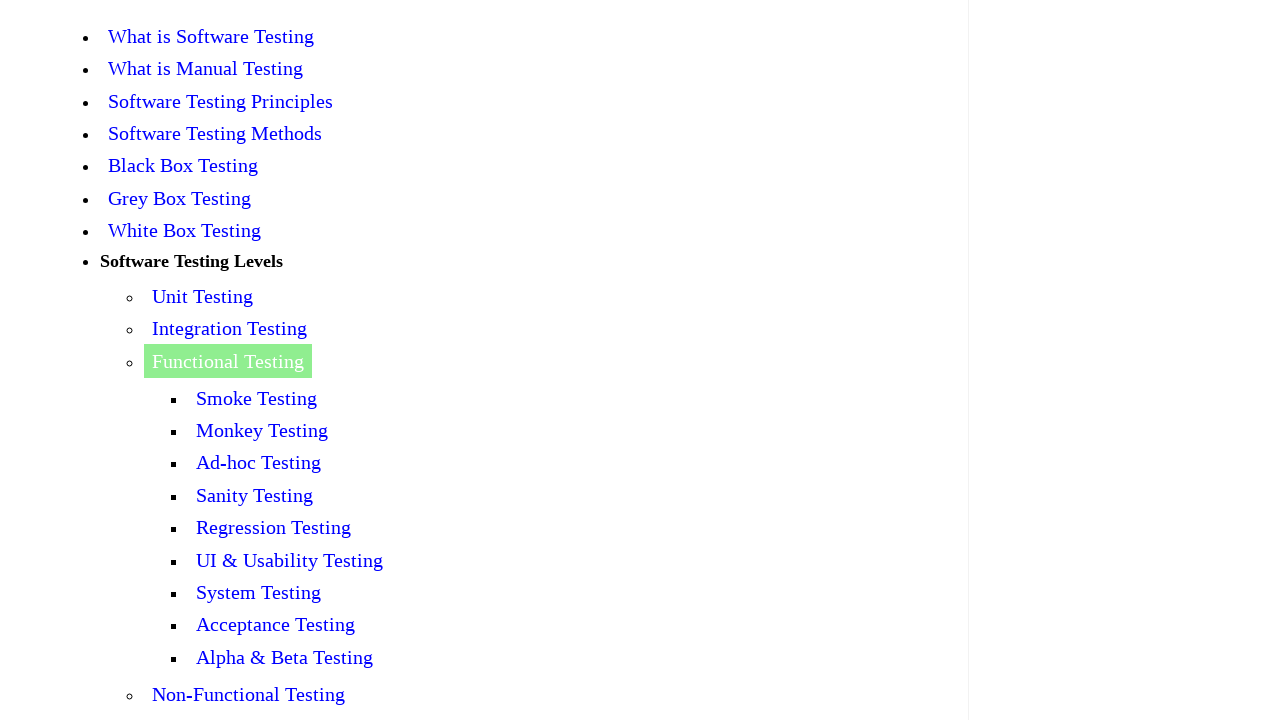

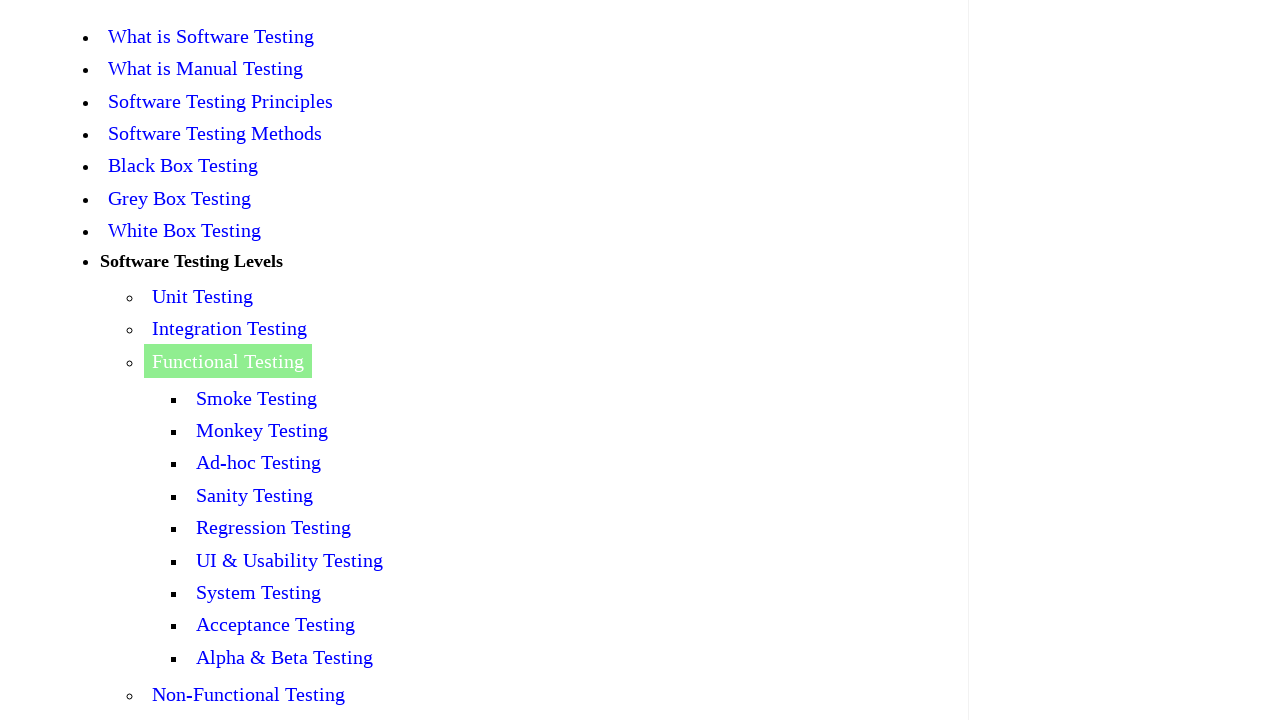